Tests that clicking the Submit Your Own Piece of Code link in main content navigates to the submit page

Starting URL: https://www.99-bottles-of-beer.net/

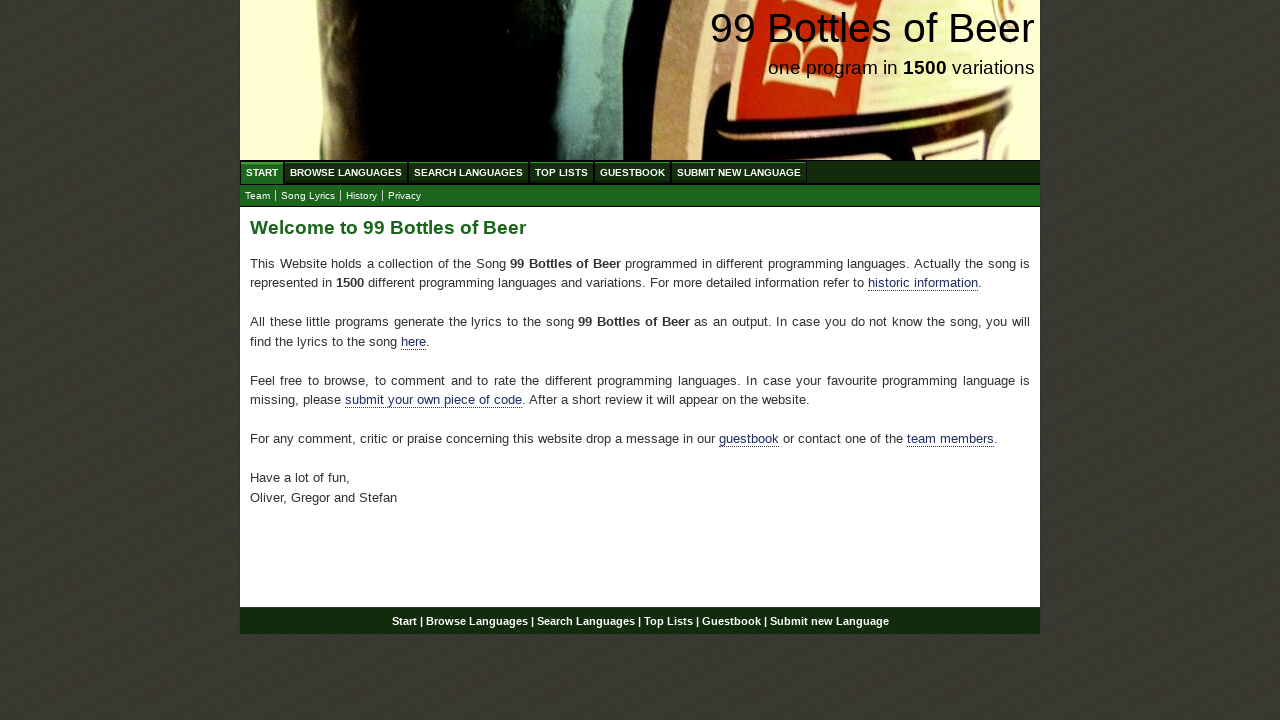

Clicked the 'Submit Your Own Piece of Code' link in main content at (434, 400) on div#main a[href='./submitnewlanguage.html']
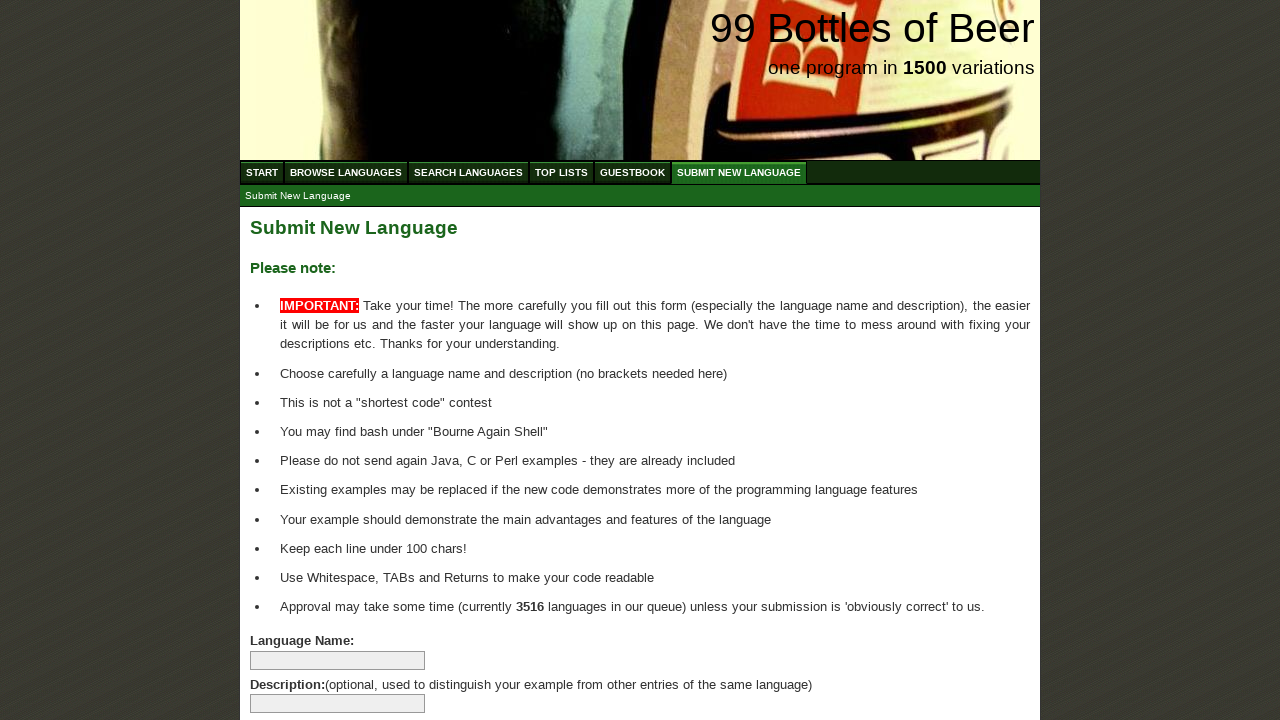

Navigation to submit page completed
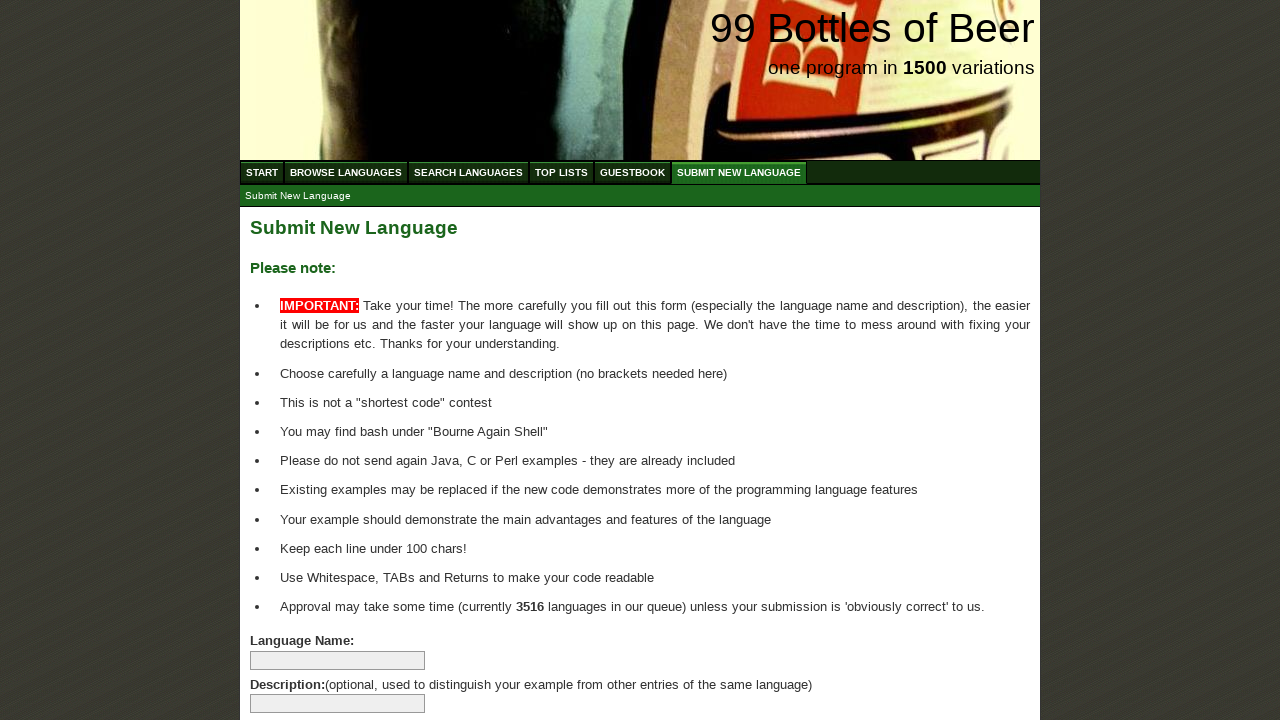

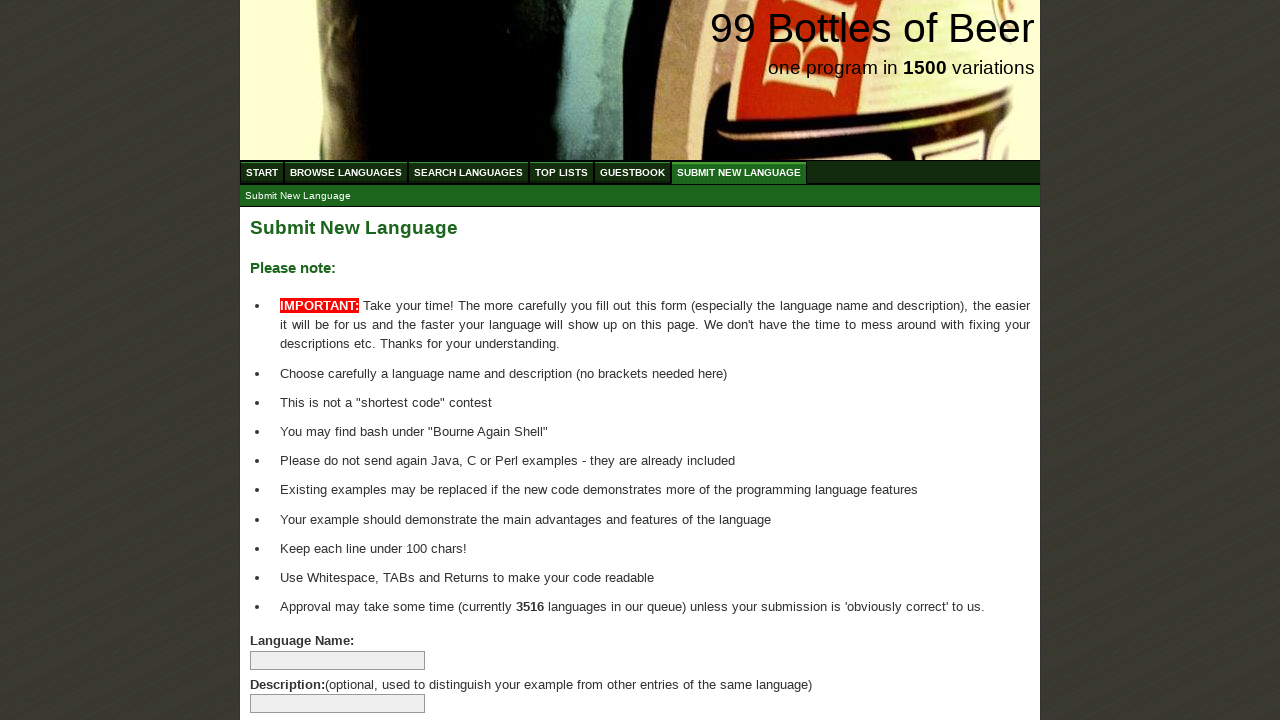